Navigates to the Demoblaze demo e-commerce website homepage and verifies it loads successfully

Starting URL: https://www.demoblaze.com/

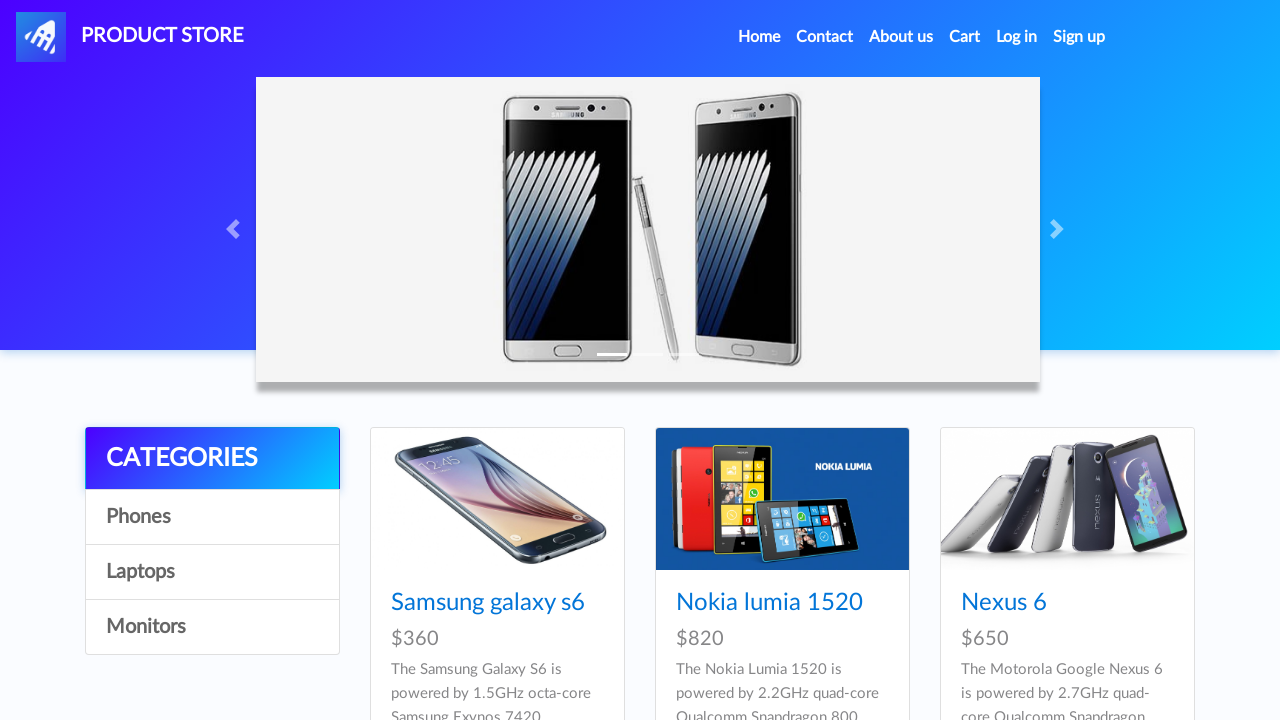

Waited for page DOM to fully load on Demoblaze homepage
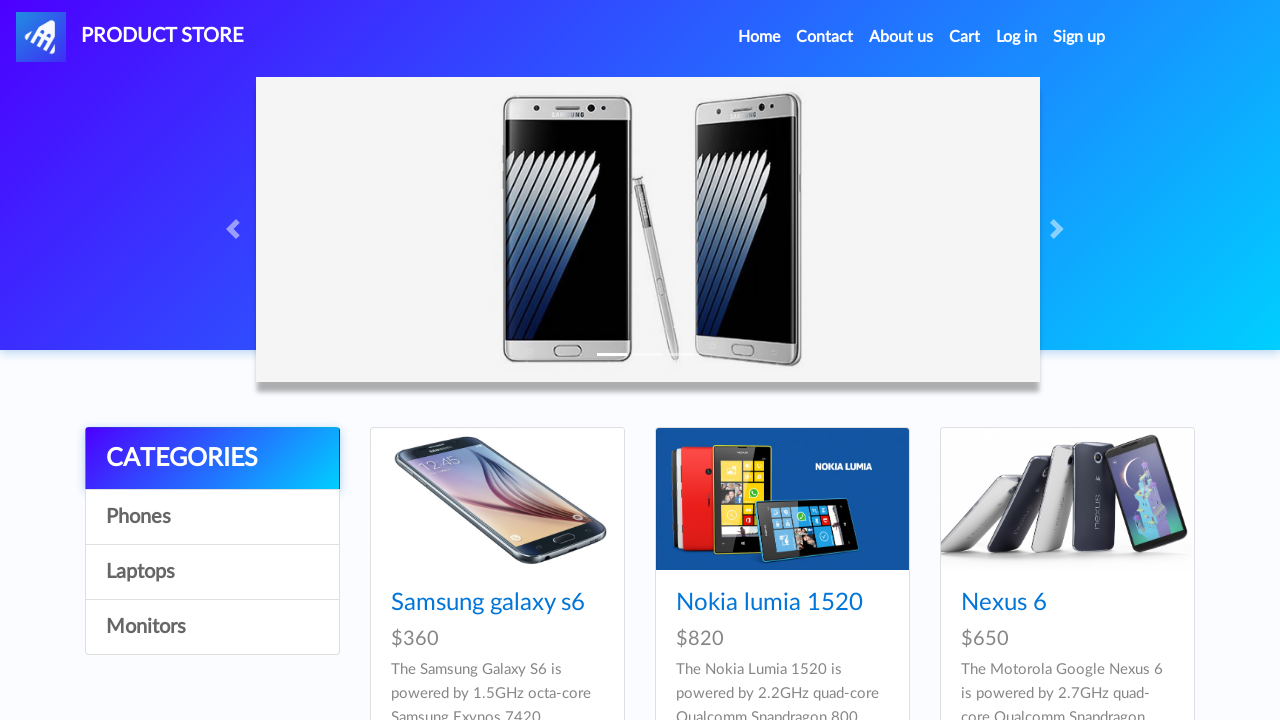

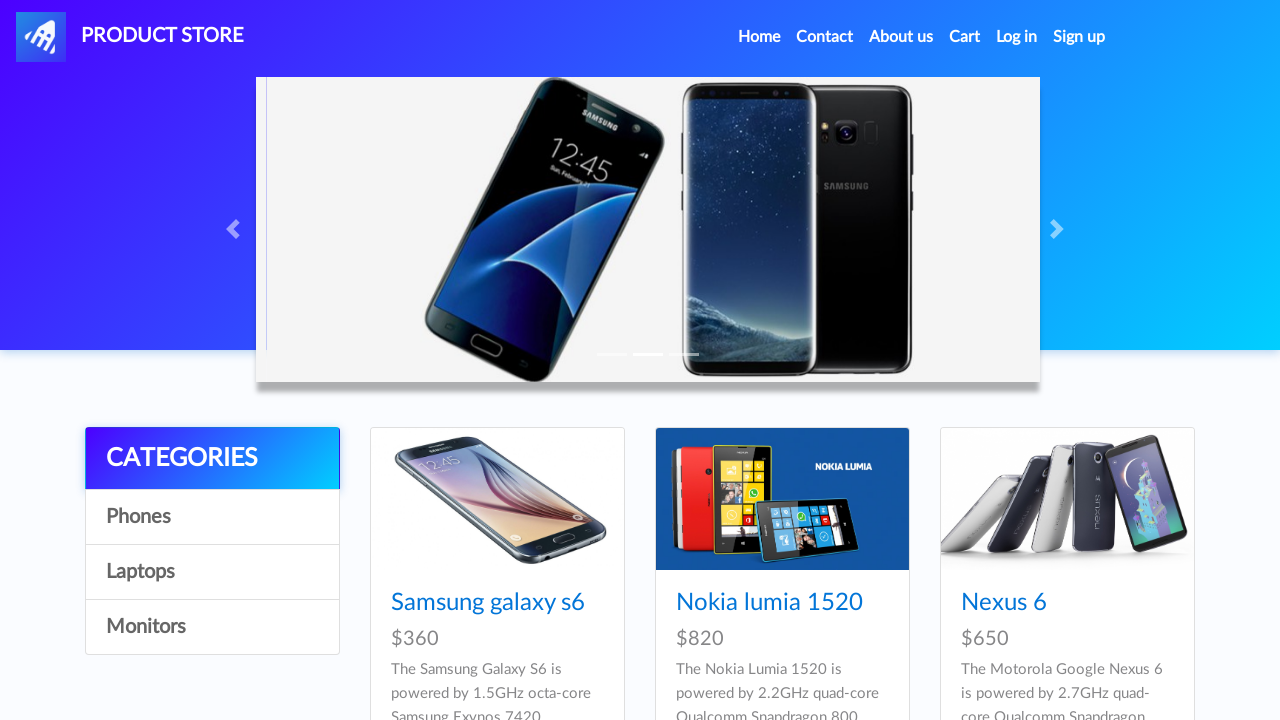